Tests adding a product to cart by finding "Iphone 6 32gb", clicking it, adding to cart, accepting alert, and verifying it appears in cart

Starting URL: https://www.demoblaze.com/

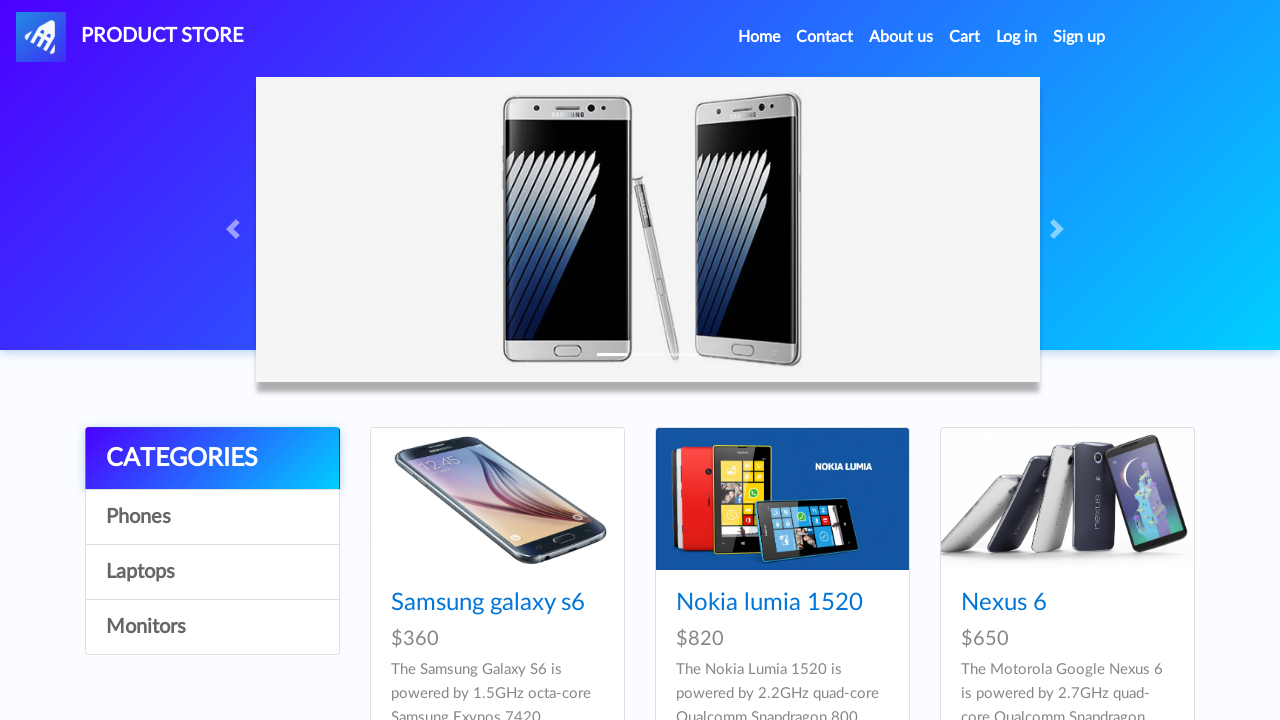

Waited for products to load
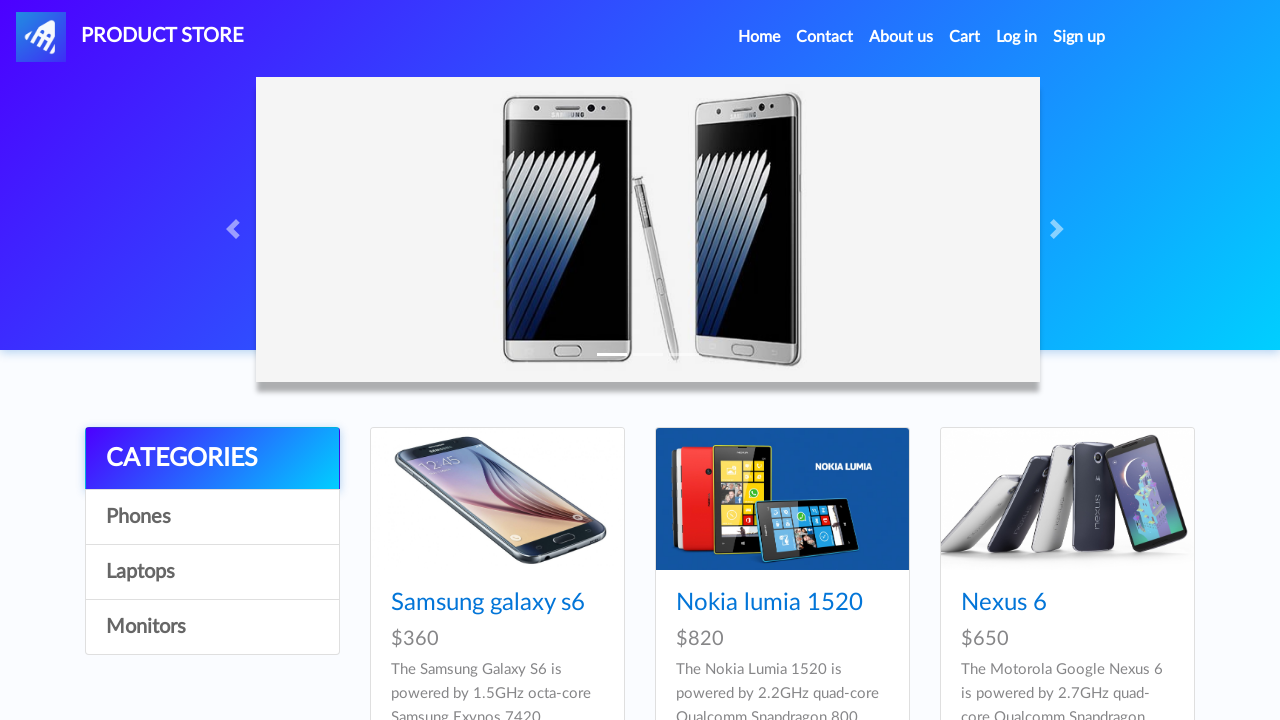

Clicked on 'Iphone 6 32gb' product at (752, 361) on text=Iphone 6 32gb
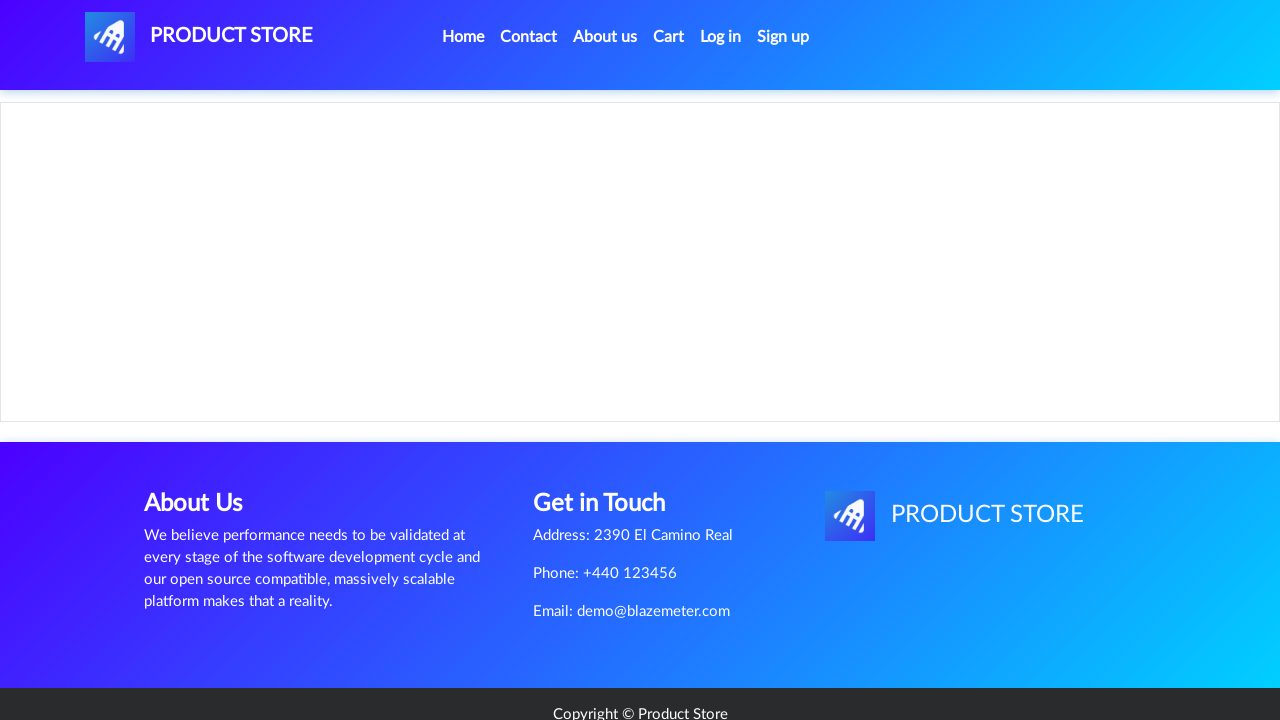

Clicked 'Add to Cart' button at (610, 440) on .btn-success
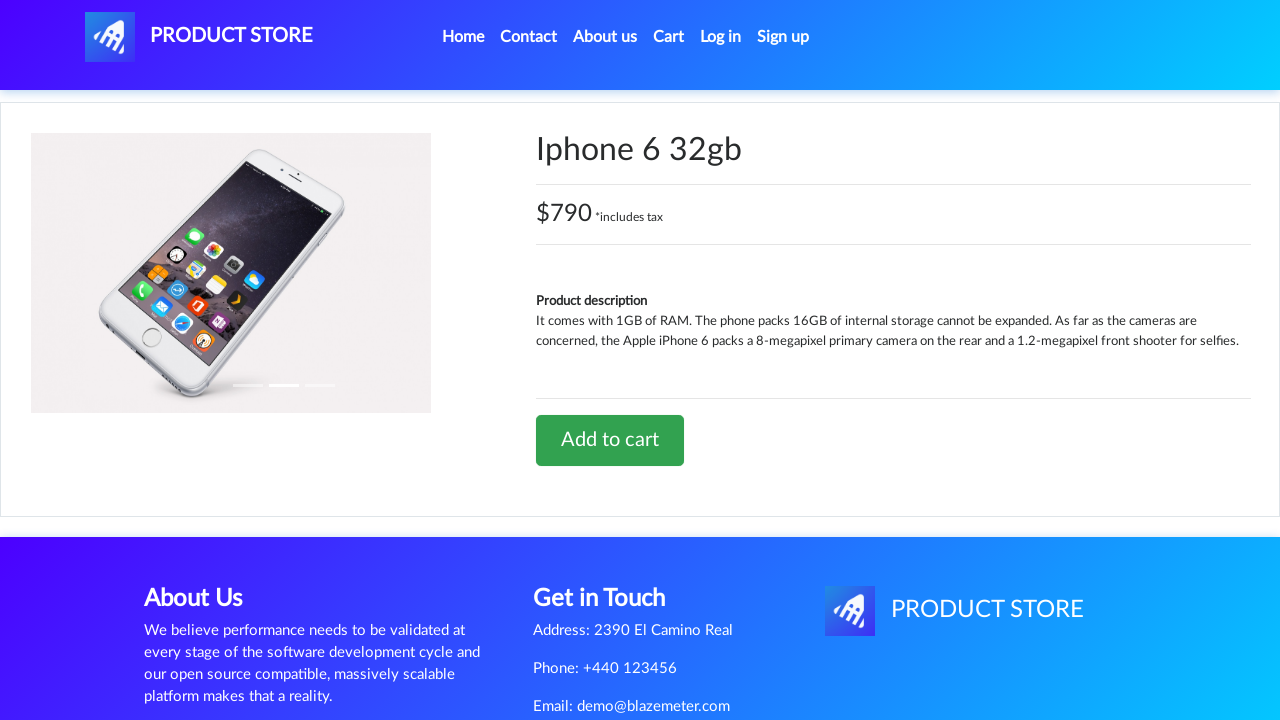

Alert accepted
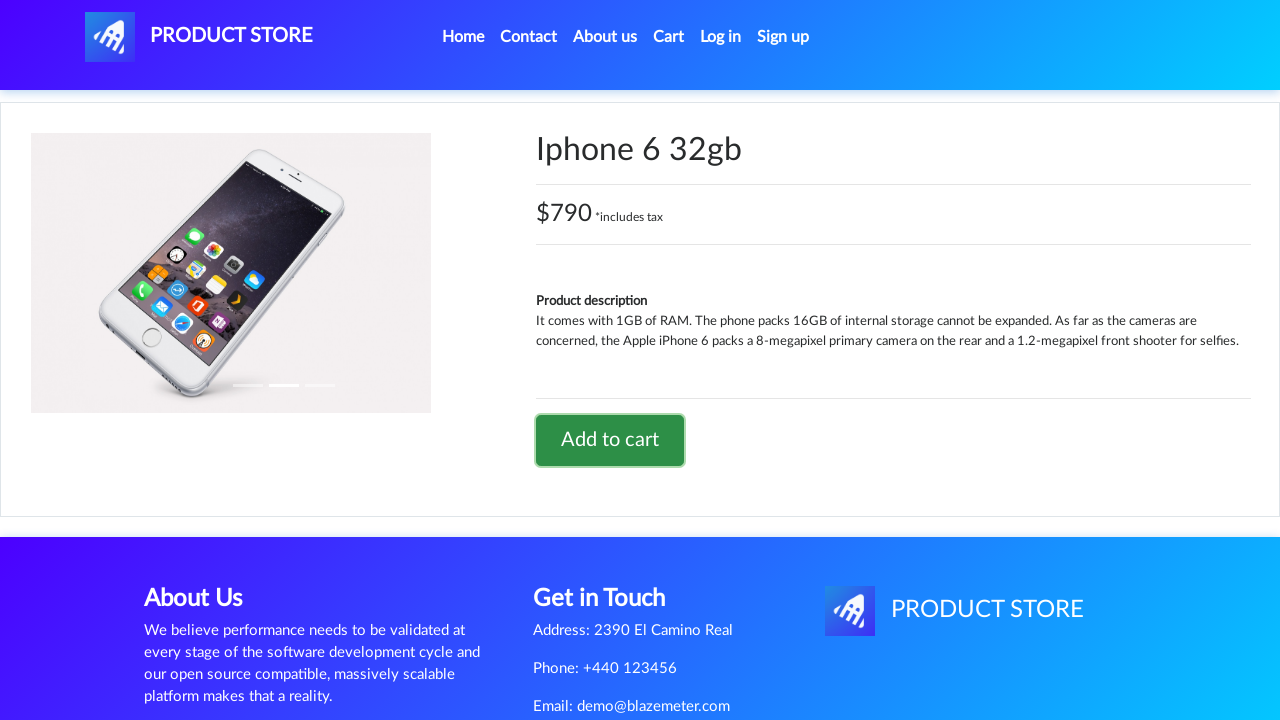

Waited 1 second for cart update
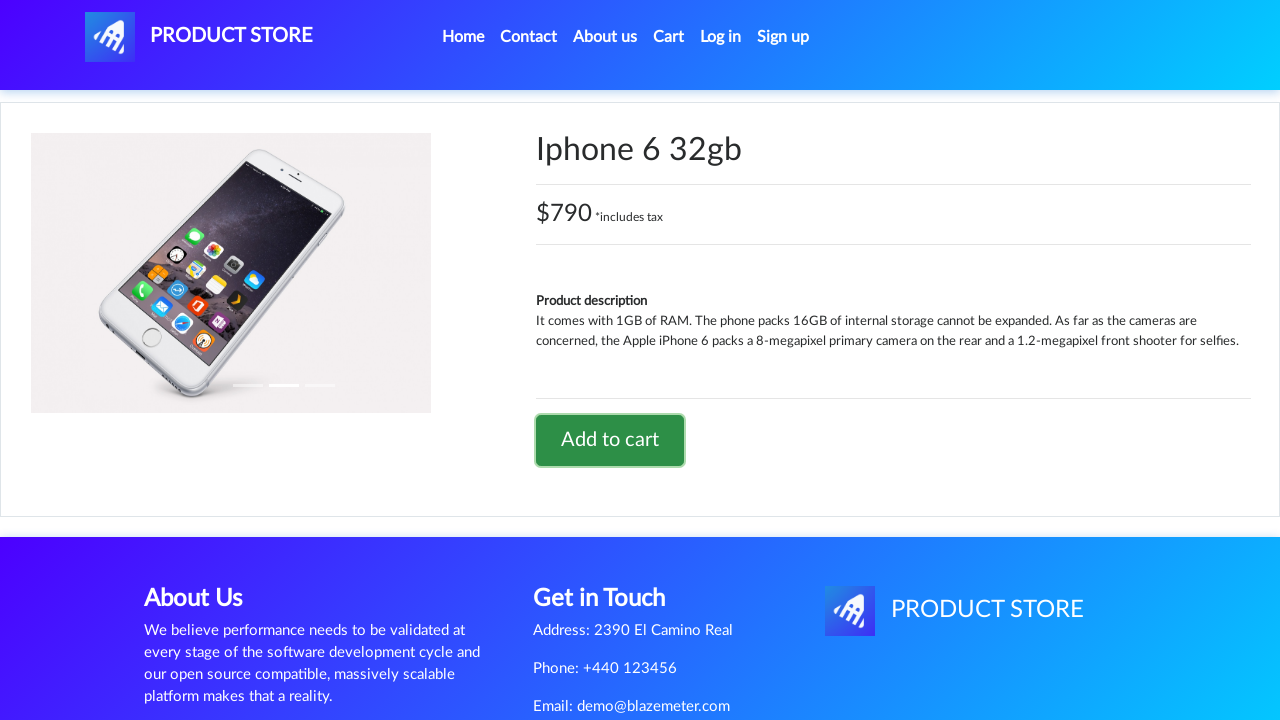

Clicked on Cart link at (669, 37) on #cartur
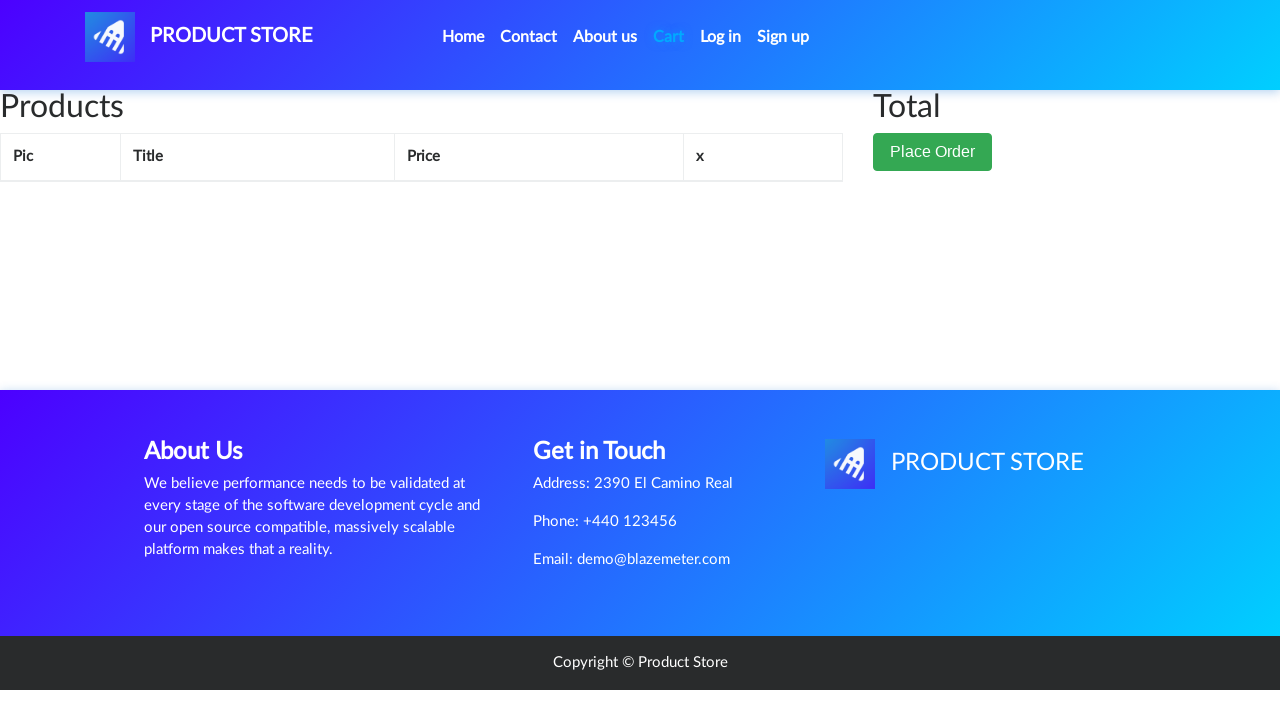

Product appeared in cart
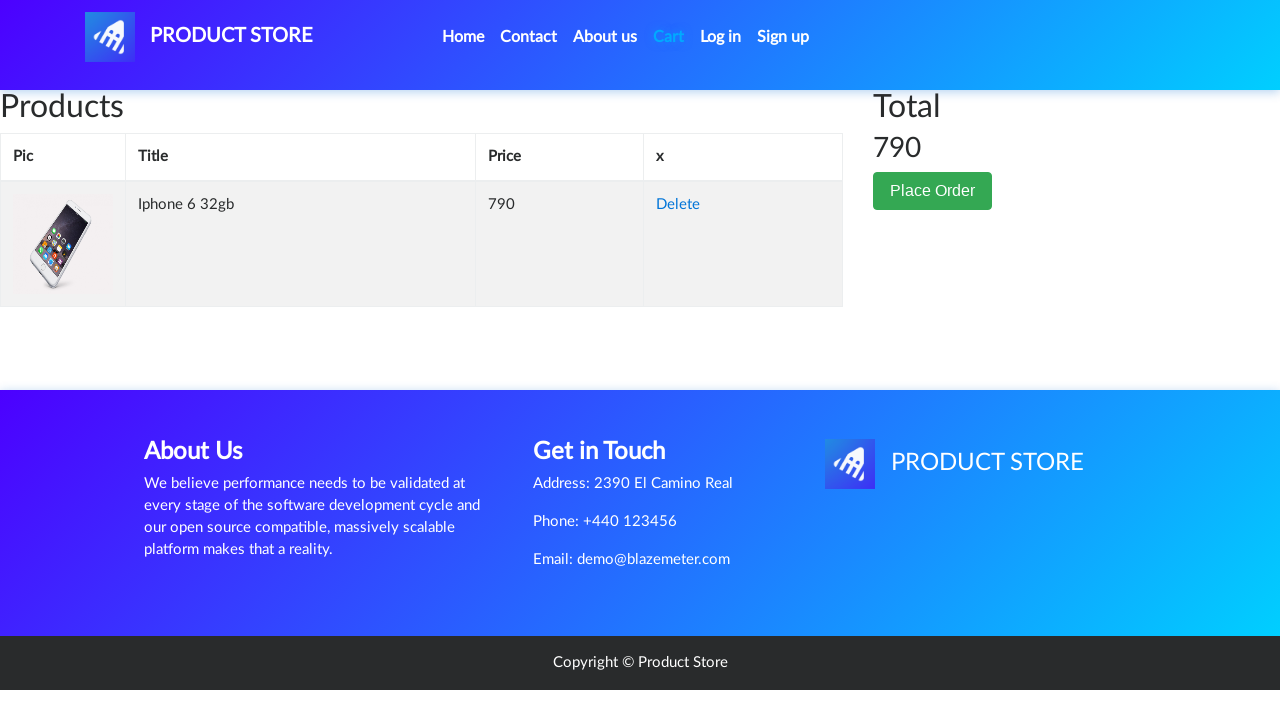

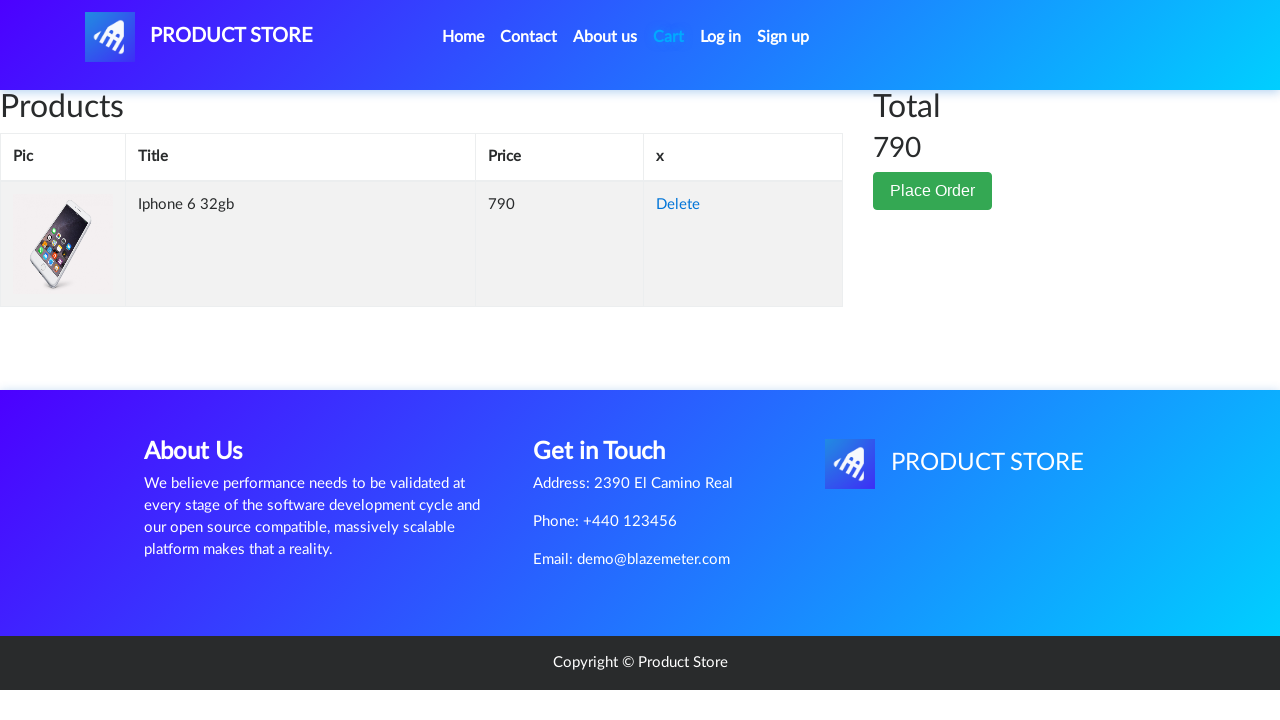